Tests JavaScript prompt alert by entering text into the alert textbox and accepting it

Starting URL: https://demo.automationtesting.in/Alerts.html

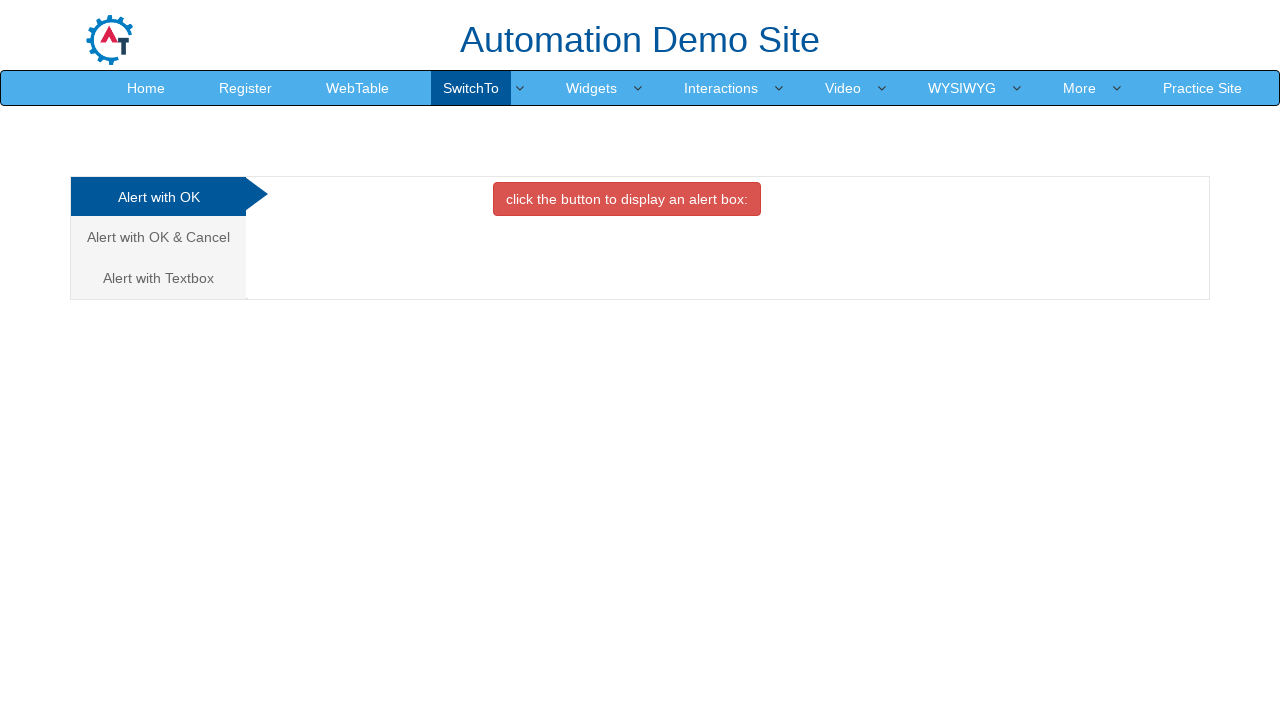

Registered dialog handler to accept prompt with 'Selenium Tester'
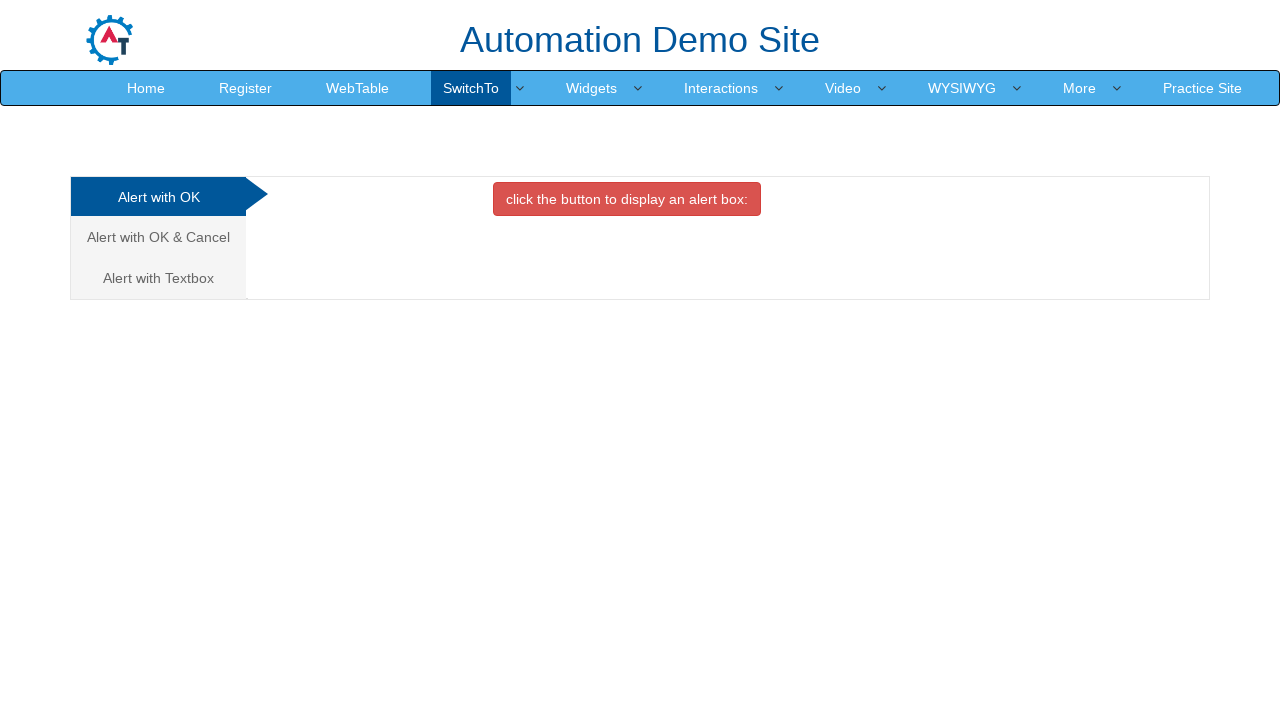

Clicked on 'Alert with Textbox' tab at (158, 278) on xpath=//a[contains(text(),'Alert with Textbox')]
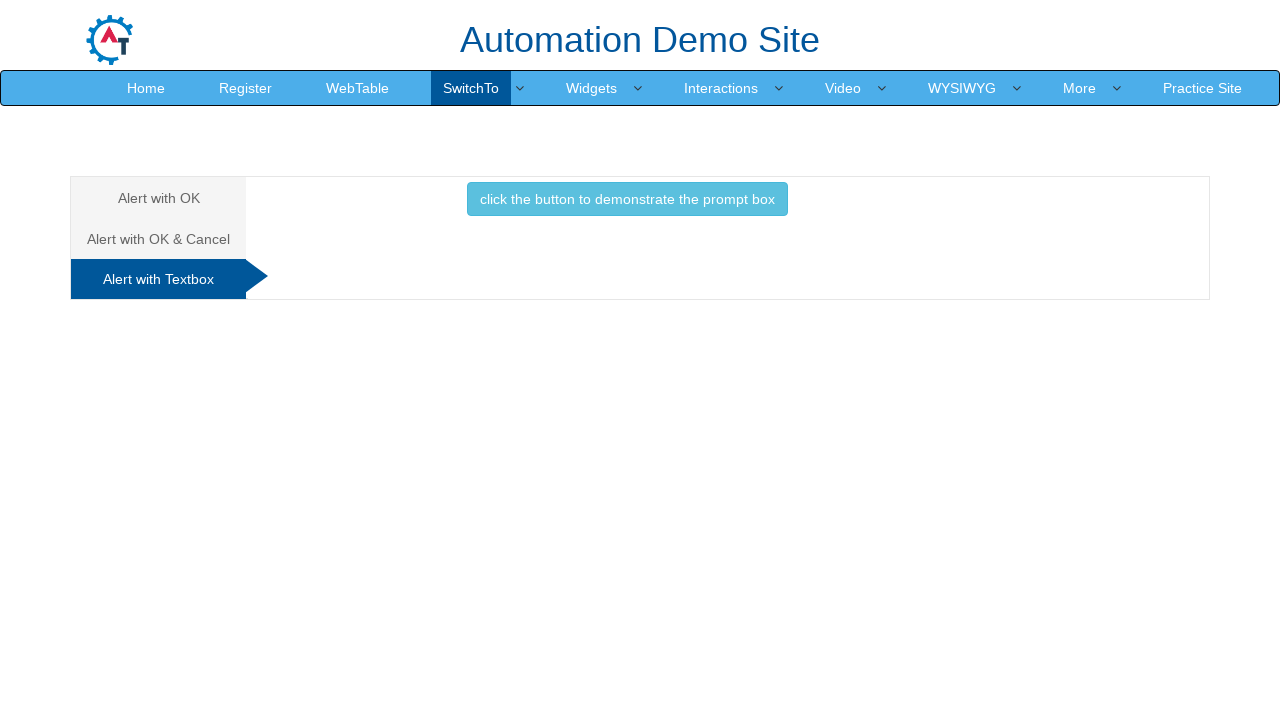

Clicked button to trigger prompt alert at (627, 199) on xpath=//button[@class='btn btn-info']
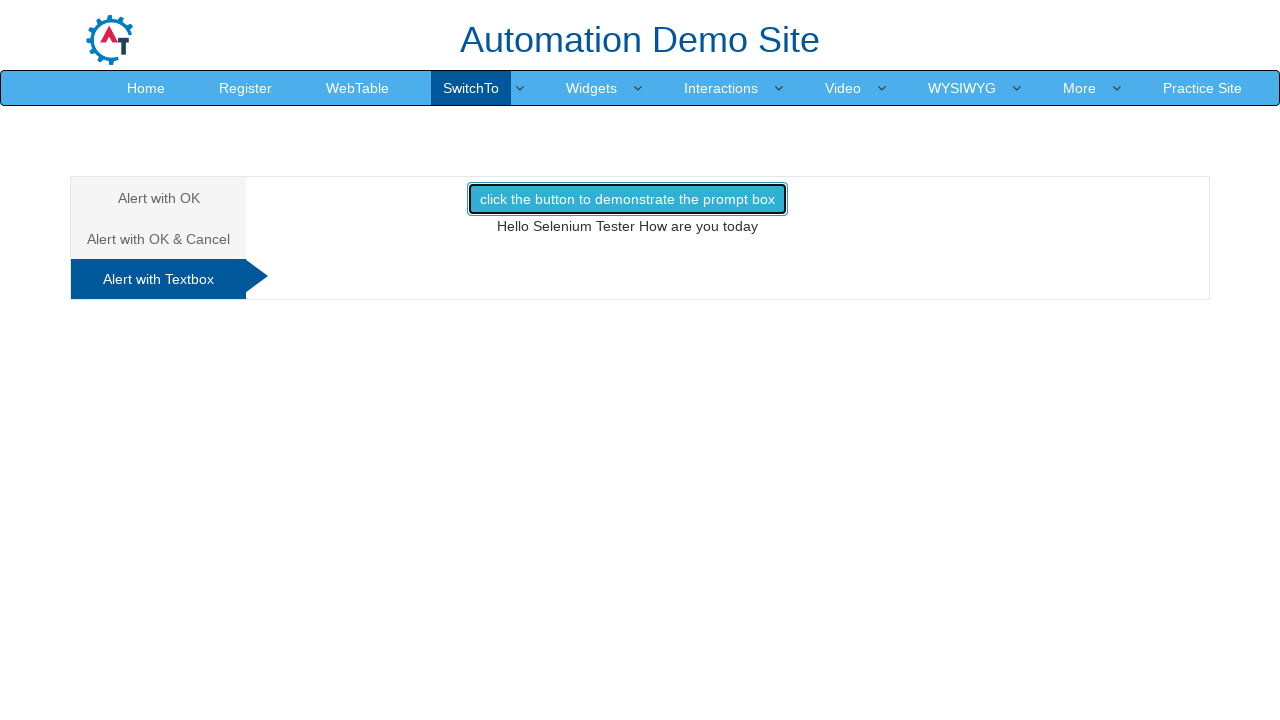

Result text appeared after accepting prompt alert
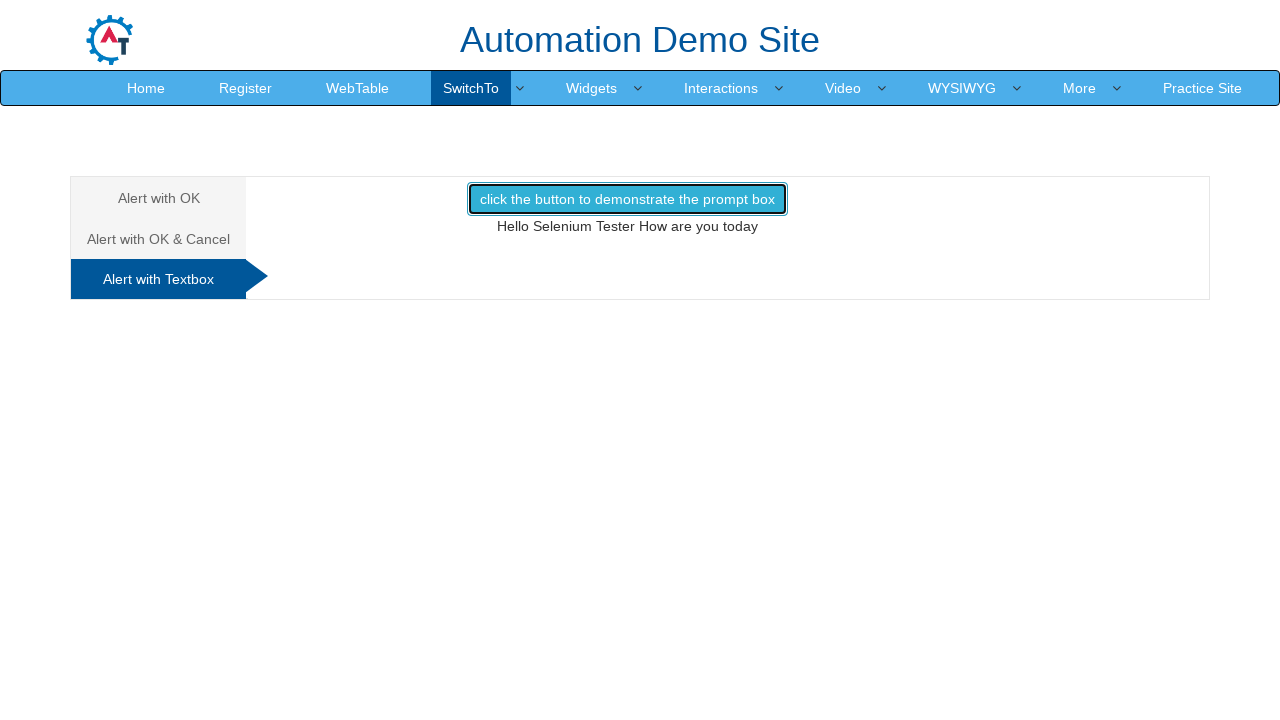

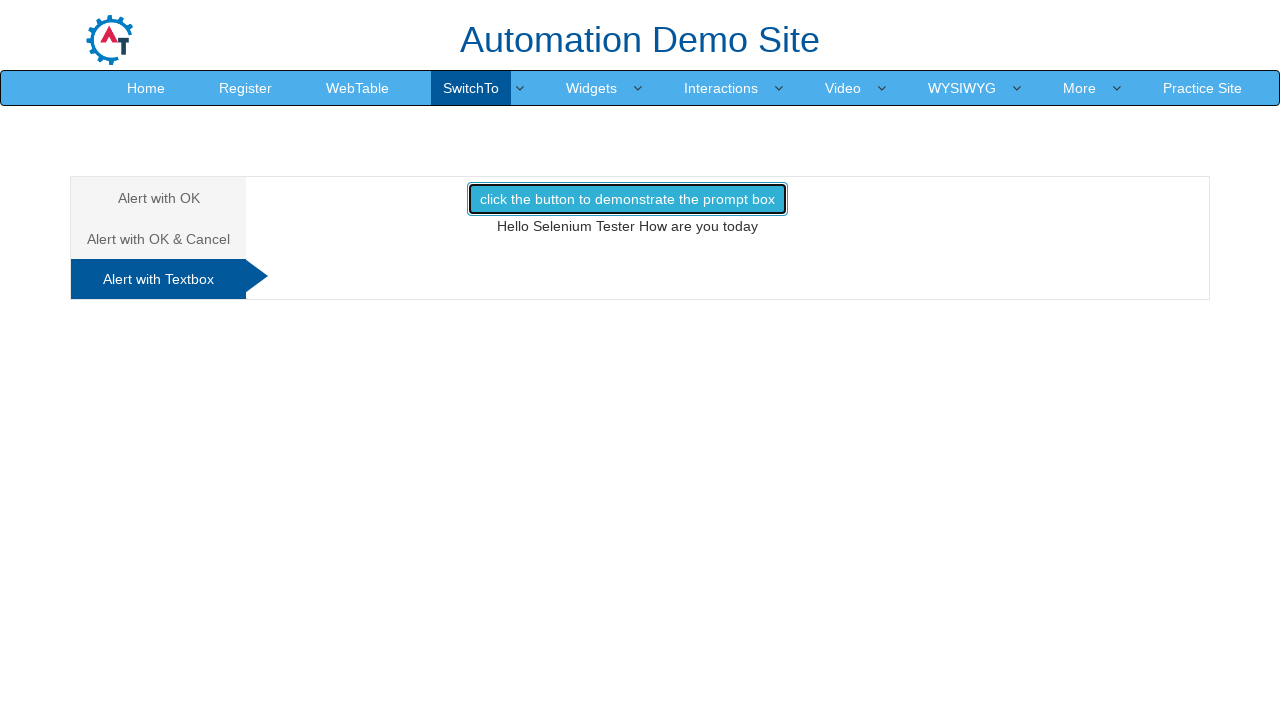